Tests that the speakers image link exists on the homepage and clicks it to verify navigation works.

Starting URL: https://advantageonlineshopping.com/#/

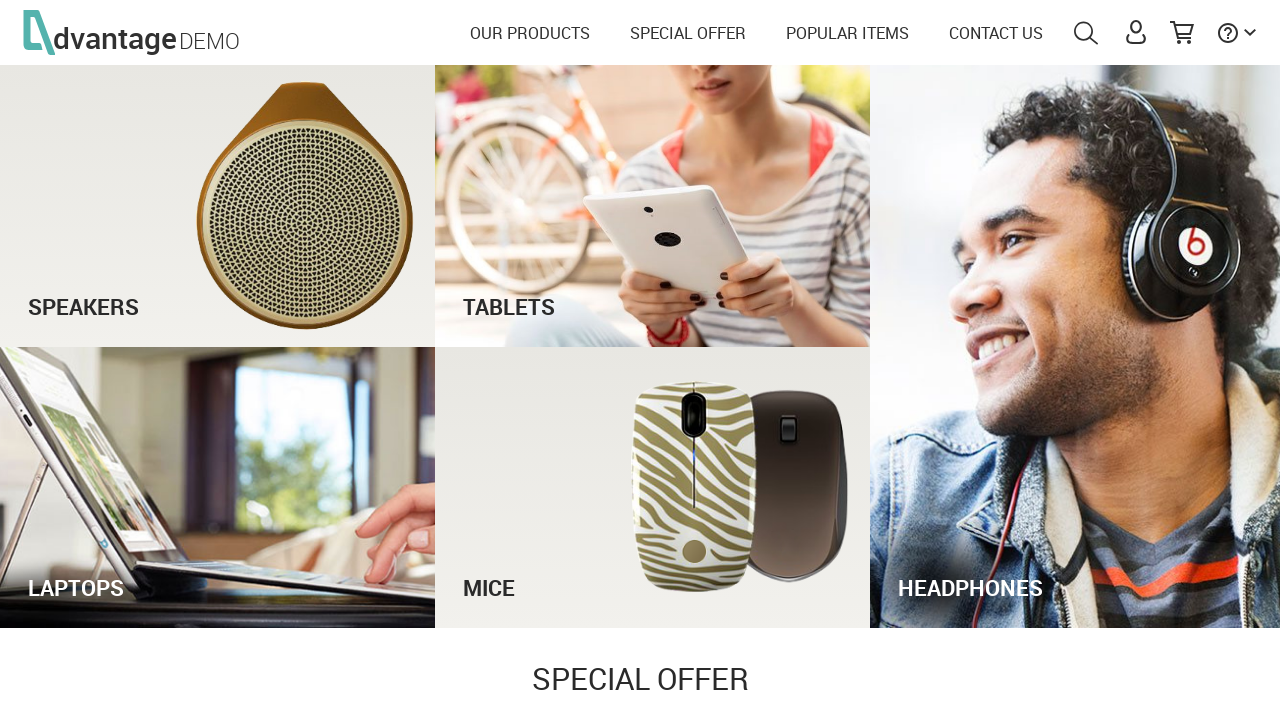

Waited for page to load with networkidle state
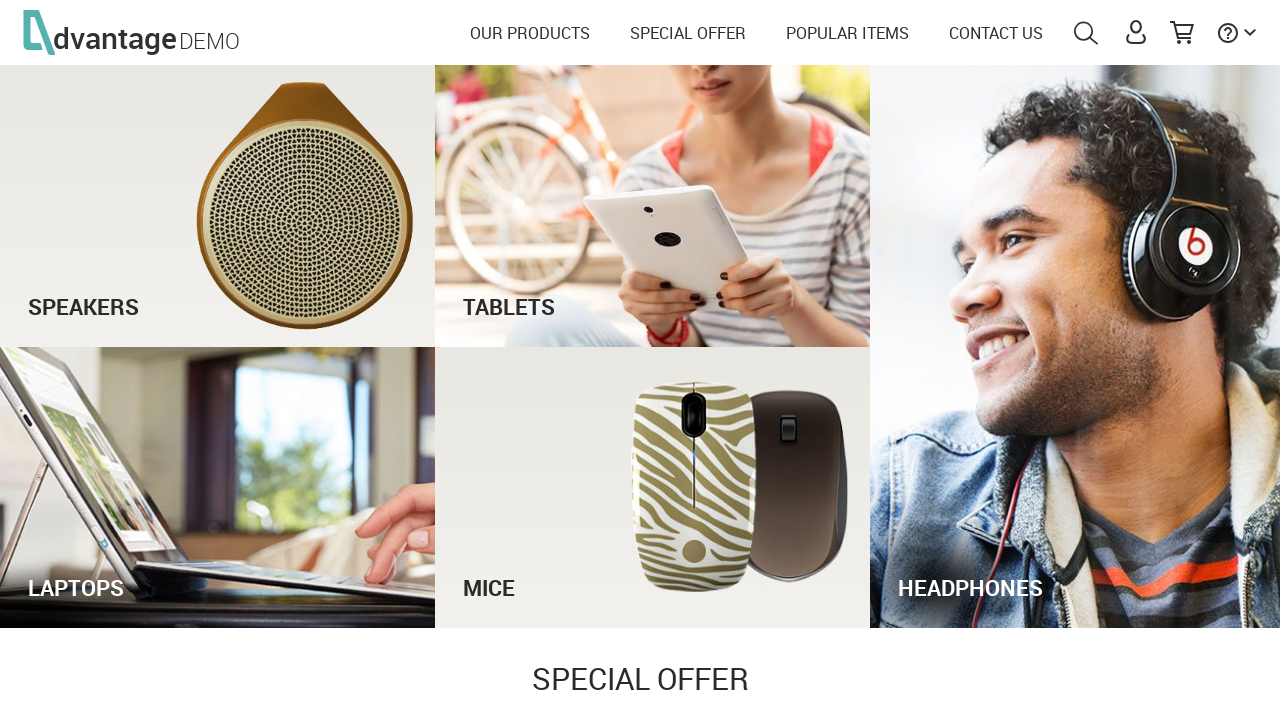

Waited for speakers image element to be visible
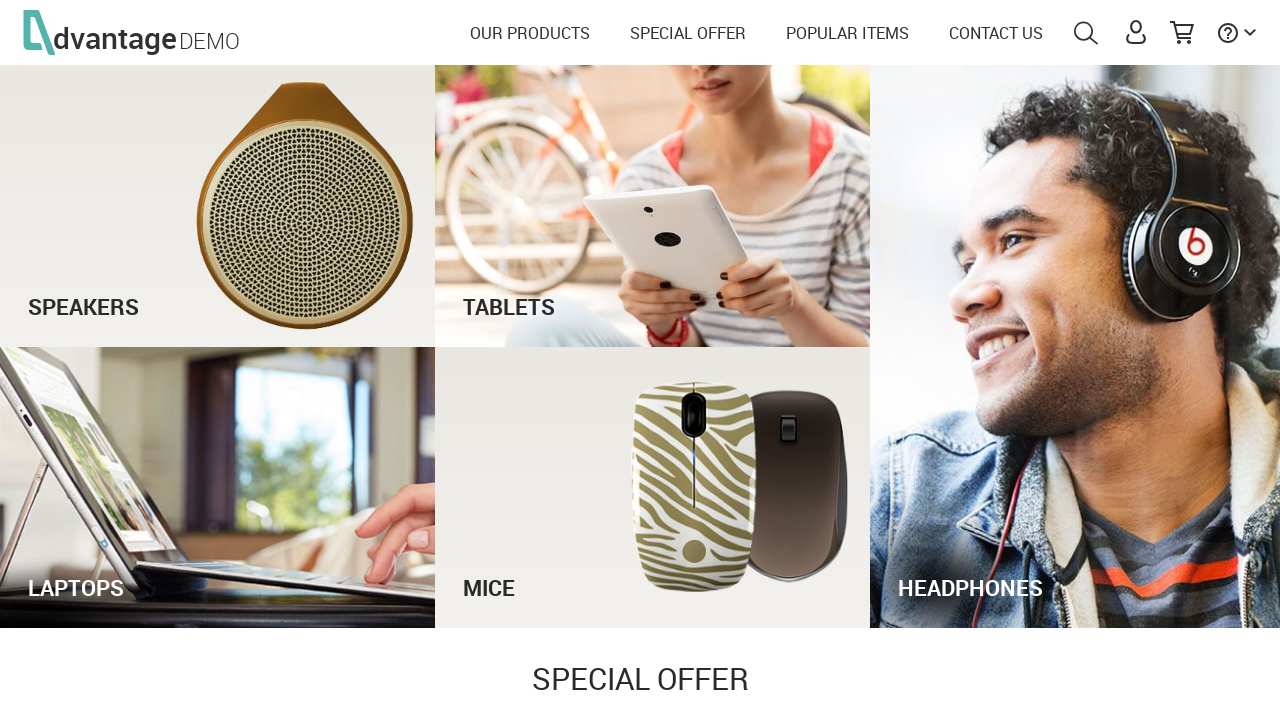

Clicked on speakers image link at (218, 206) on #speakersImg
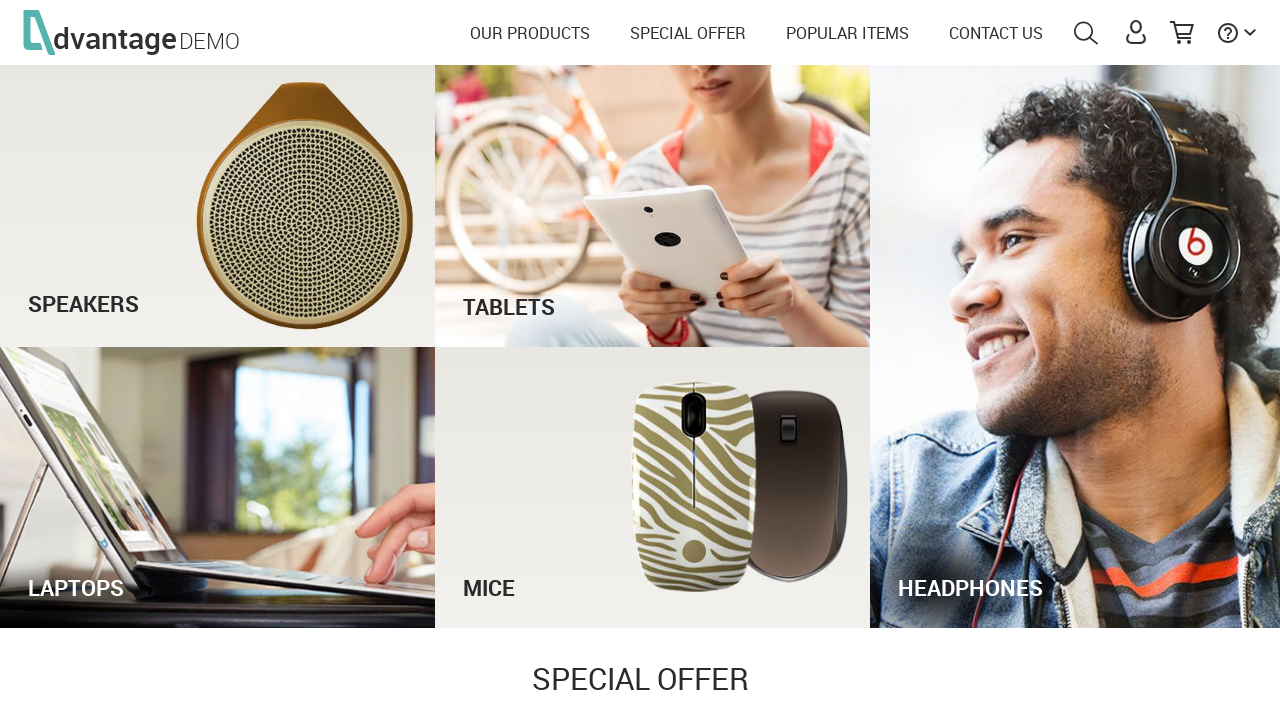

Waited for page navigation to complete after clicking speakers link
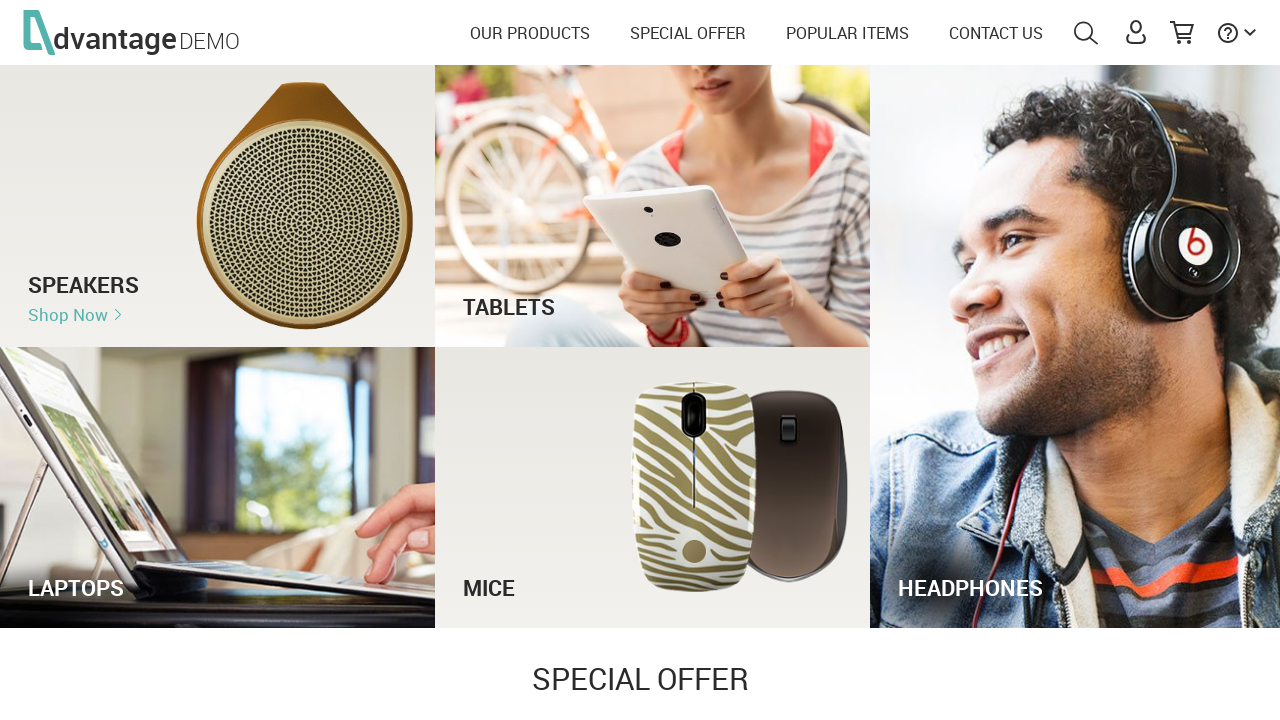

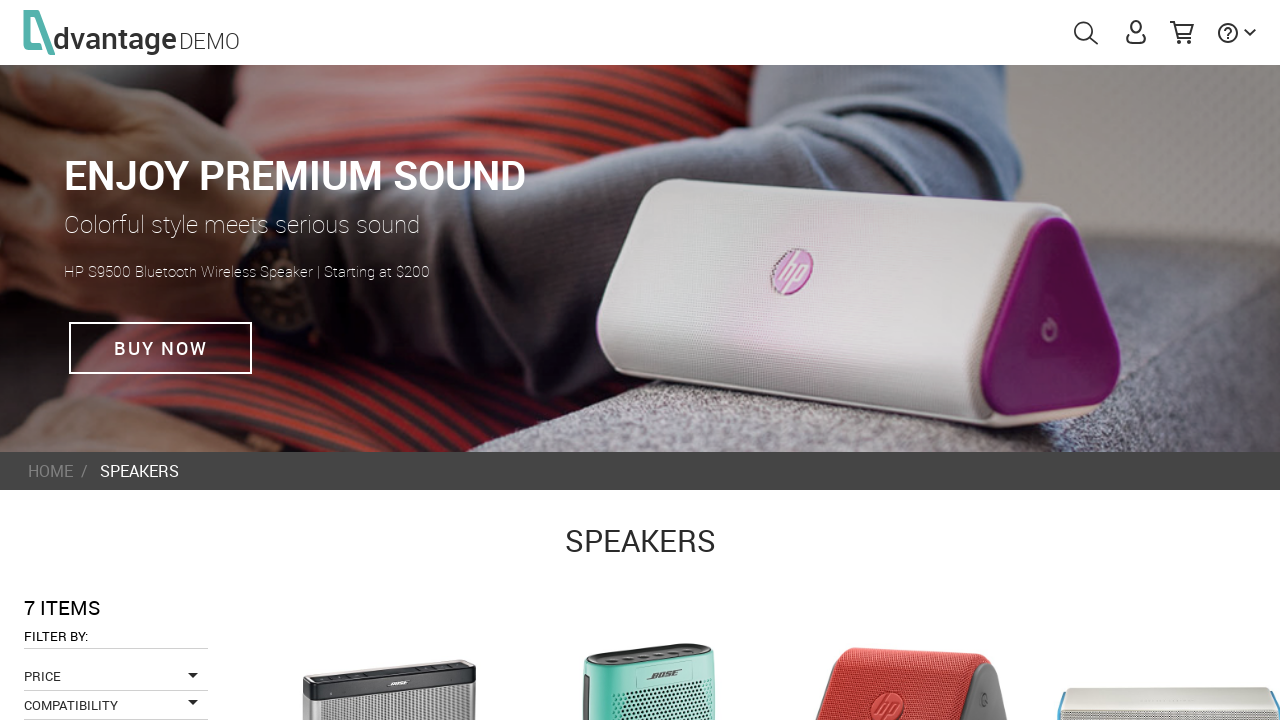